Tests the "Forgot Password" link functionality by clicking the link from the homepage and verifying the forgot password page loads correctly with expected elements displayed.

Starting URL: https://adactinhotelapp.com/

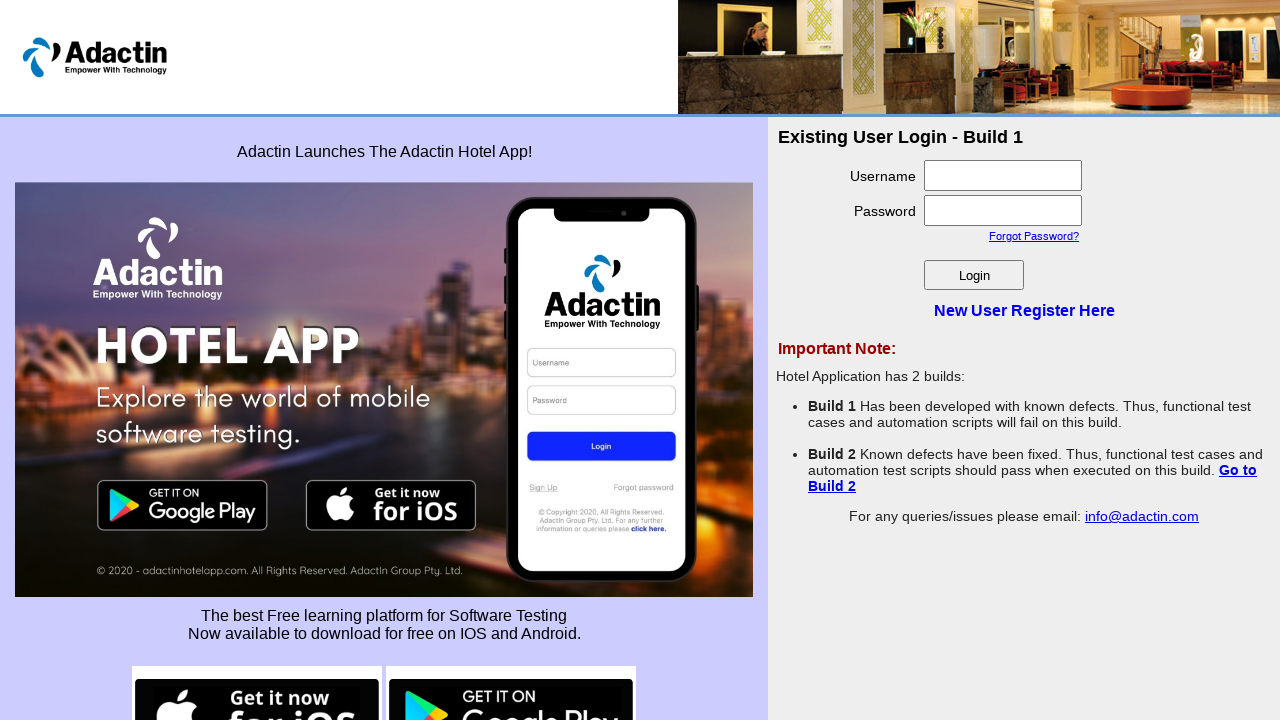

Clicked the 'Forgot Password?' link at (1034, 236) on text=Forgot Password?
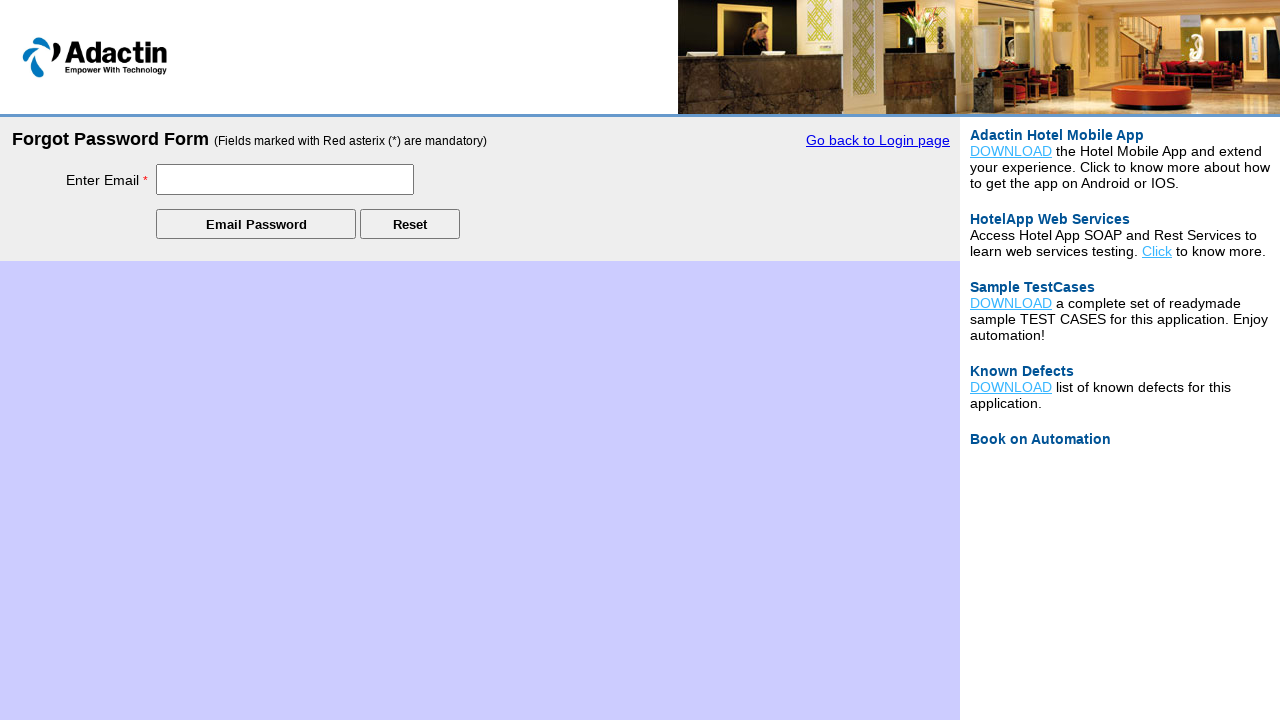

Forgot password page loaded with login title element visible
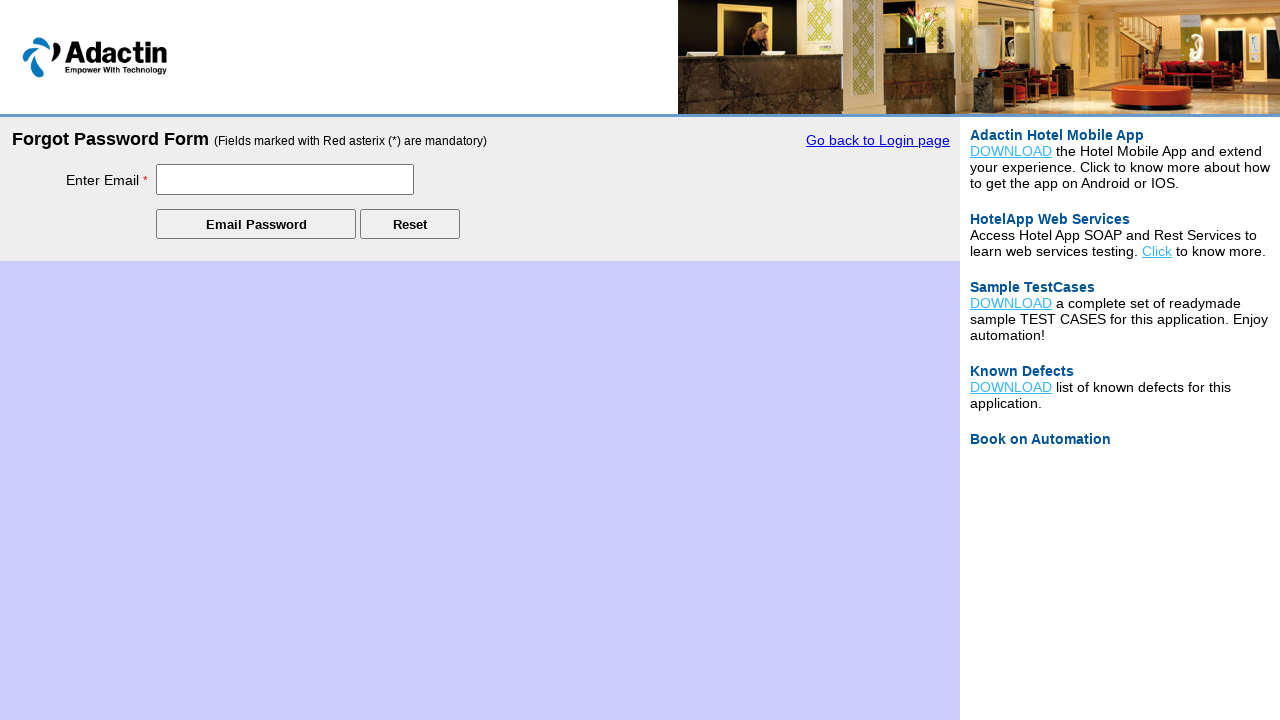

Verified 'Go back to Login page' link is visible on forgot password page
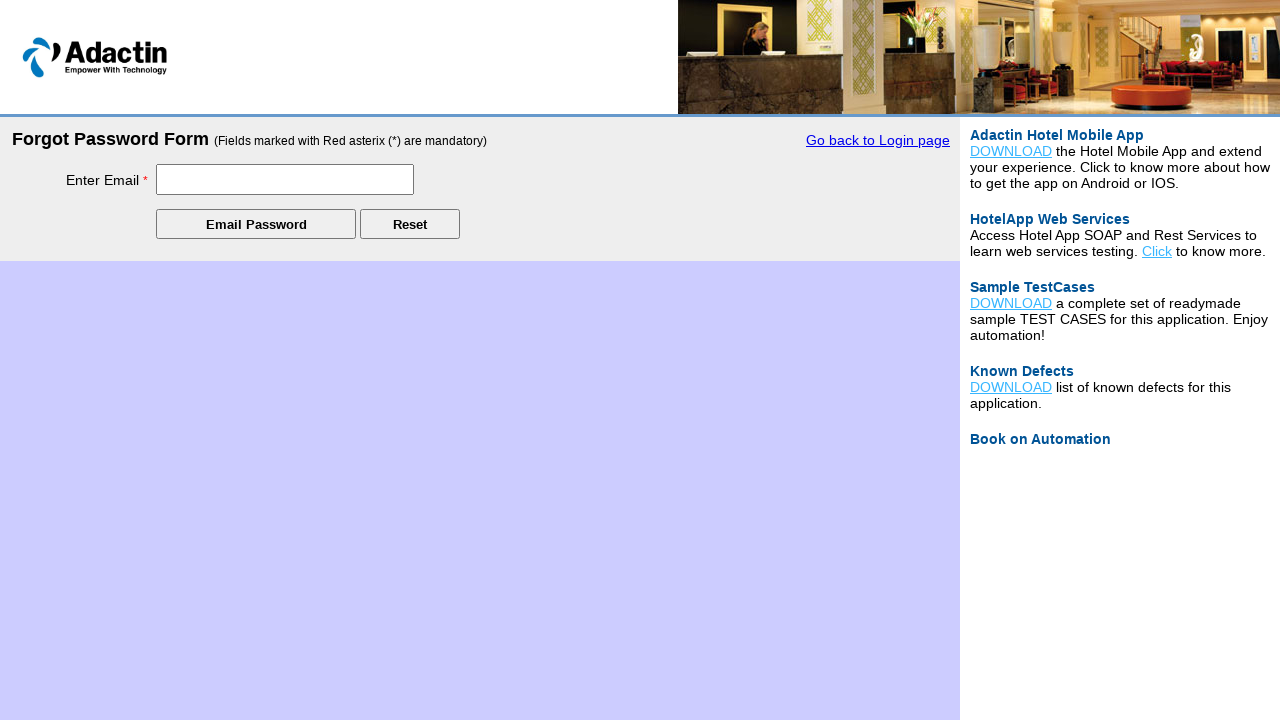

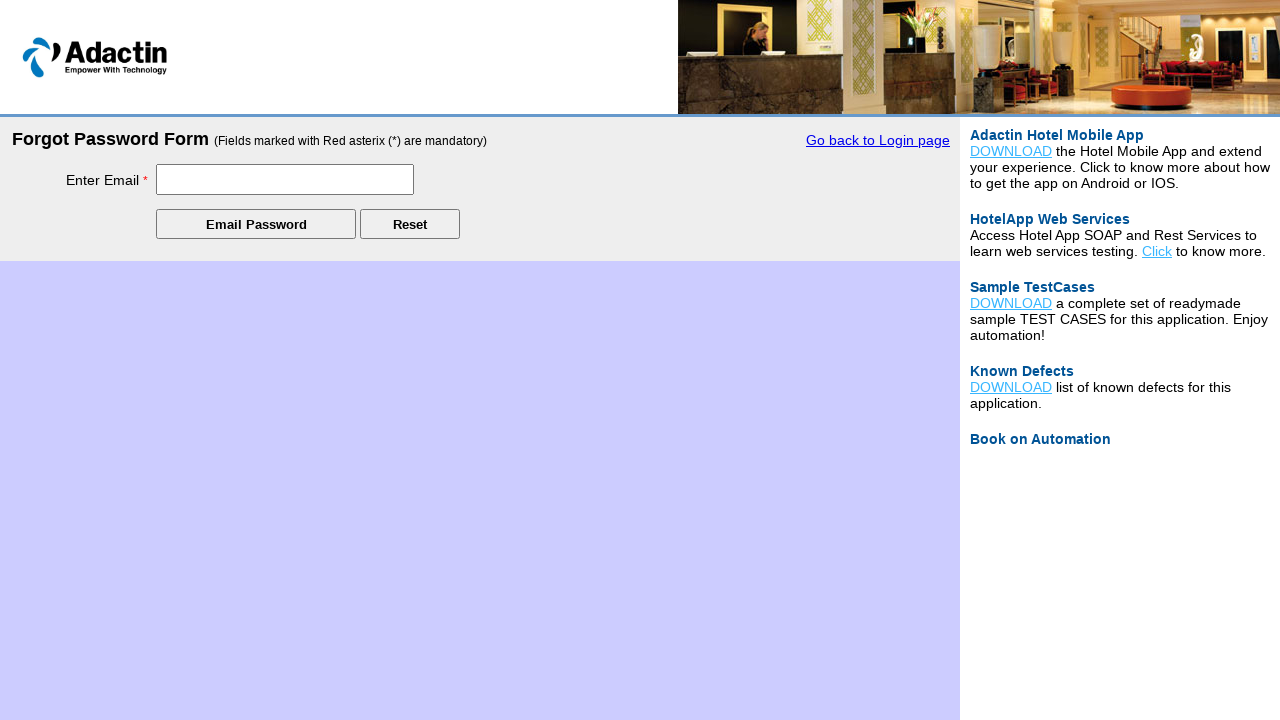